Tests partner registration validation by attempting to submit the form without filling required fields and verifying error messages are displayed.

Starting URL: https://walkdog.vercel.app/

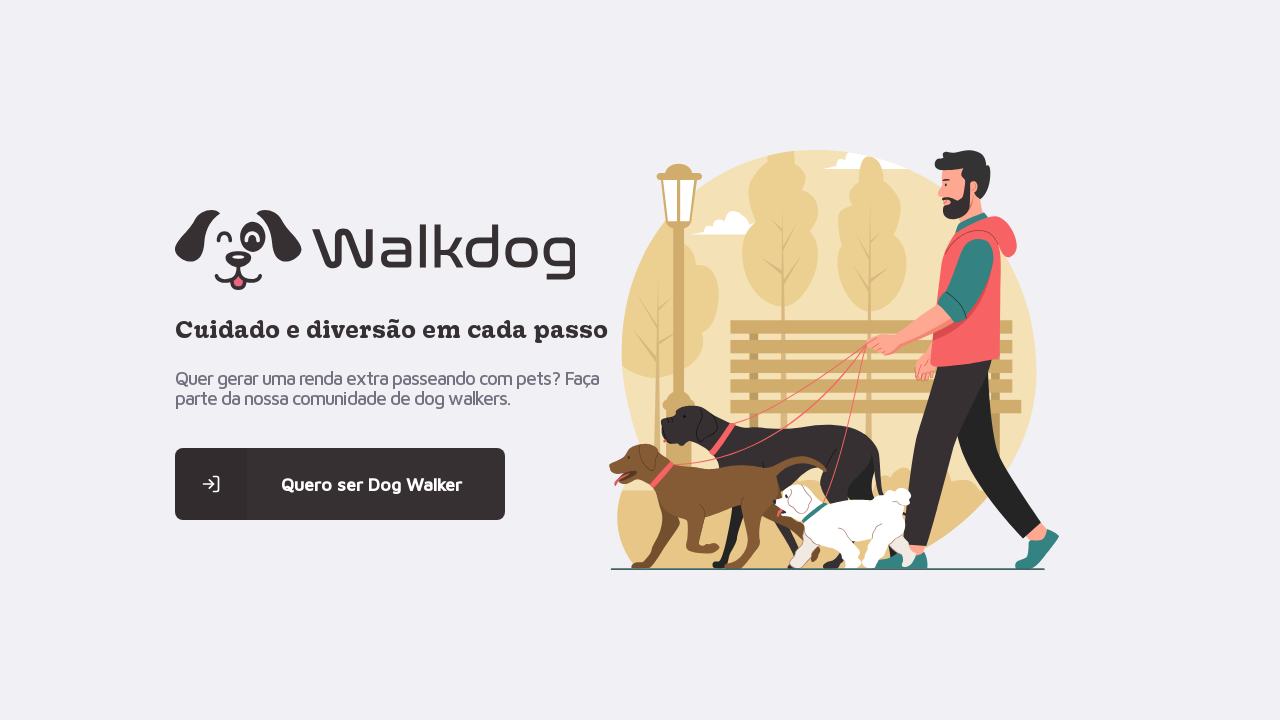

Clicked on partner registration link at (211, 484) on .content > main:nth-child(1) > a:nth-child(4) > span:nth-child(1)
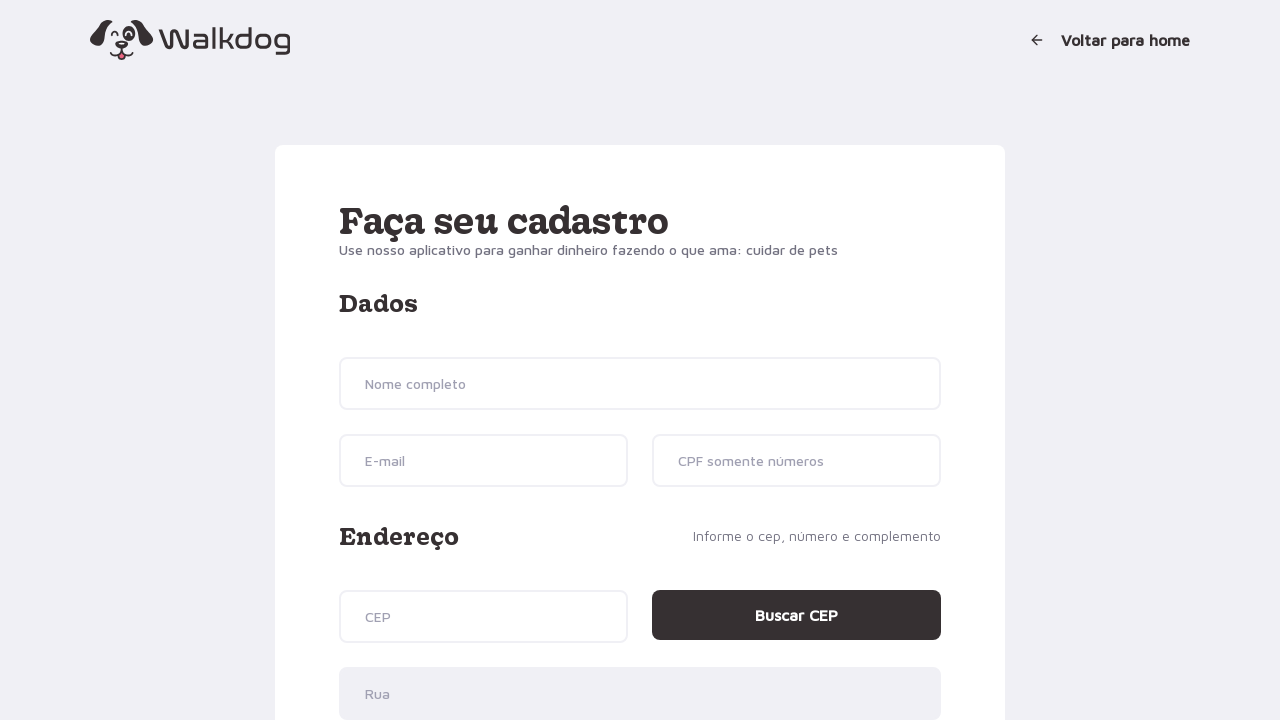

Attempted to submit registration form without filling required fields at (866, 548) on .button-register
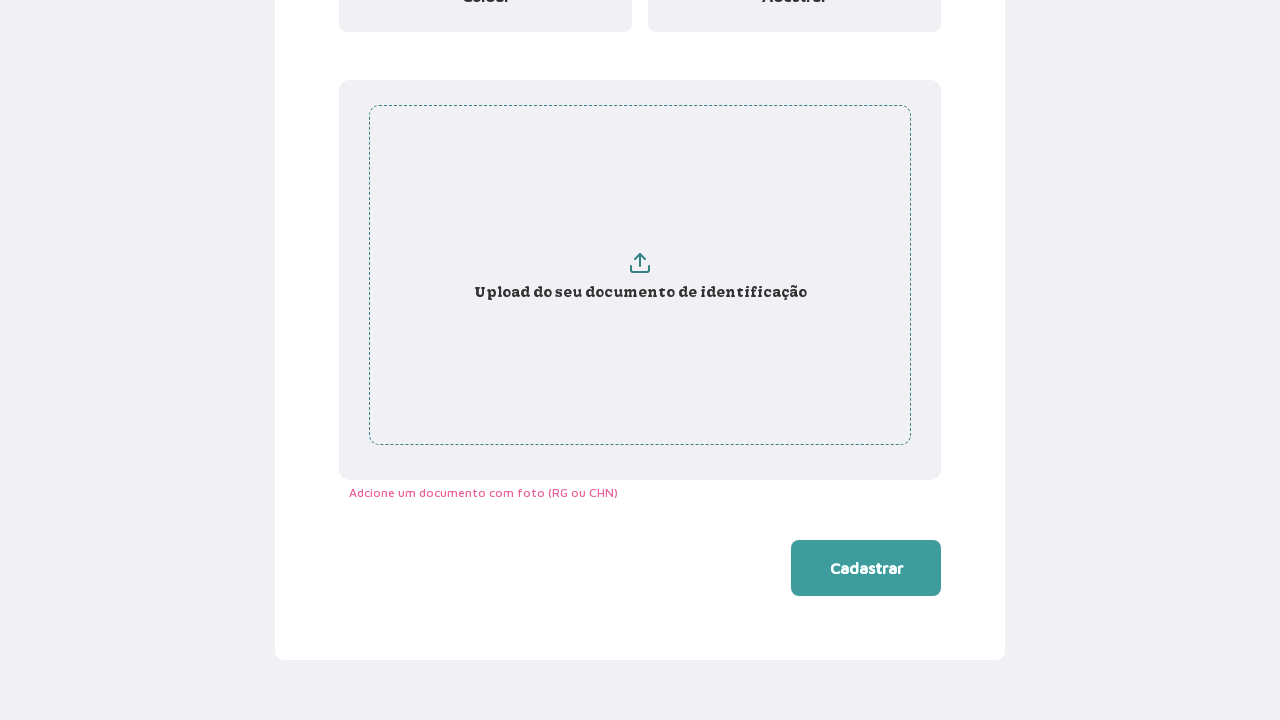

Error messages appeared for required fields validation
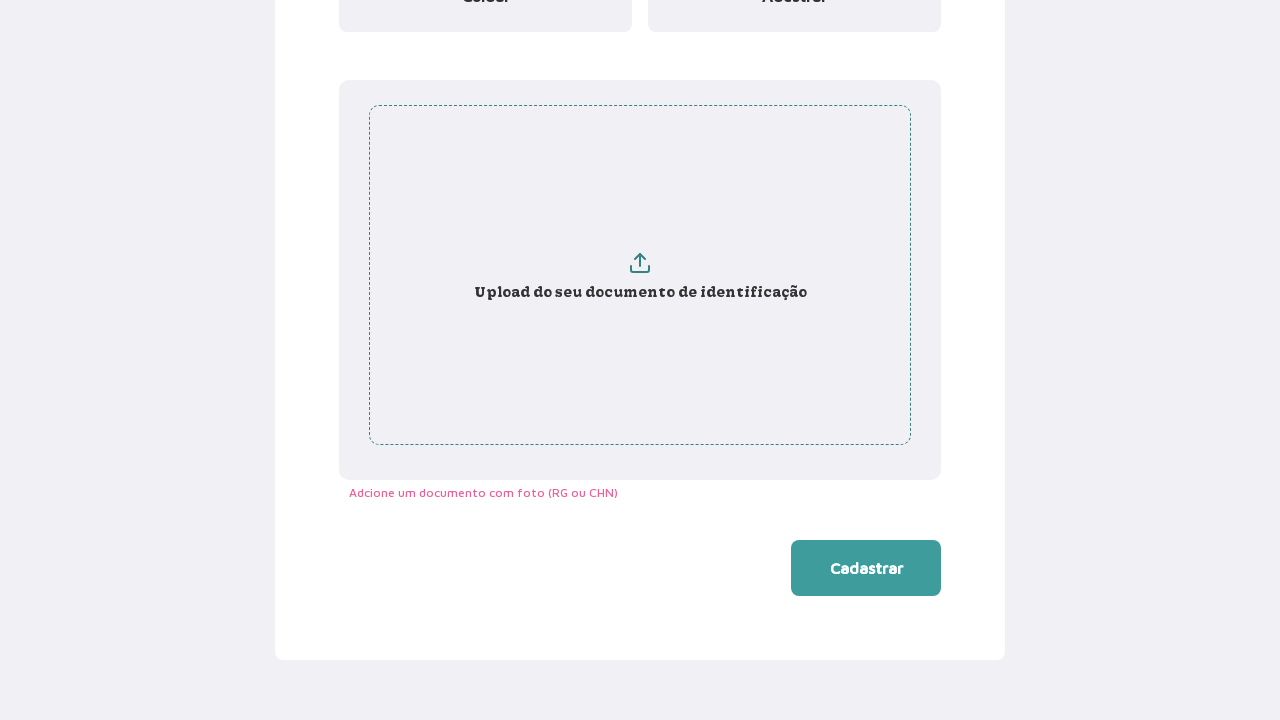

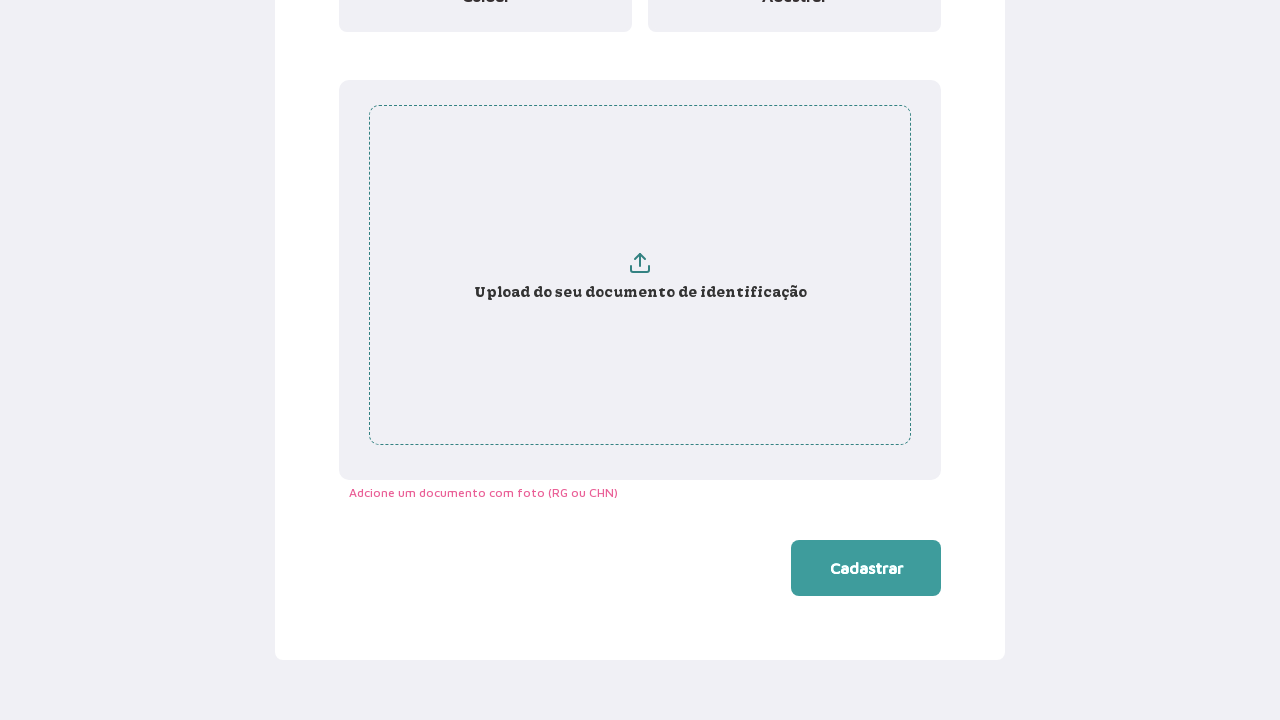